Verifies that the OrangeHRM login page loads correctly and displays the expected UI elements including username and password fields, login button, and credential hints.

Starting URL: https://opensource-demo.orangehrmlive.com/web/index.php/auth/login

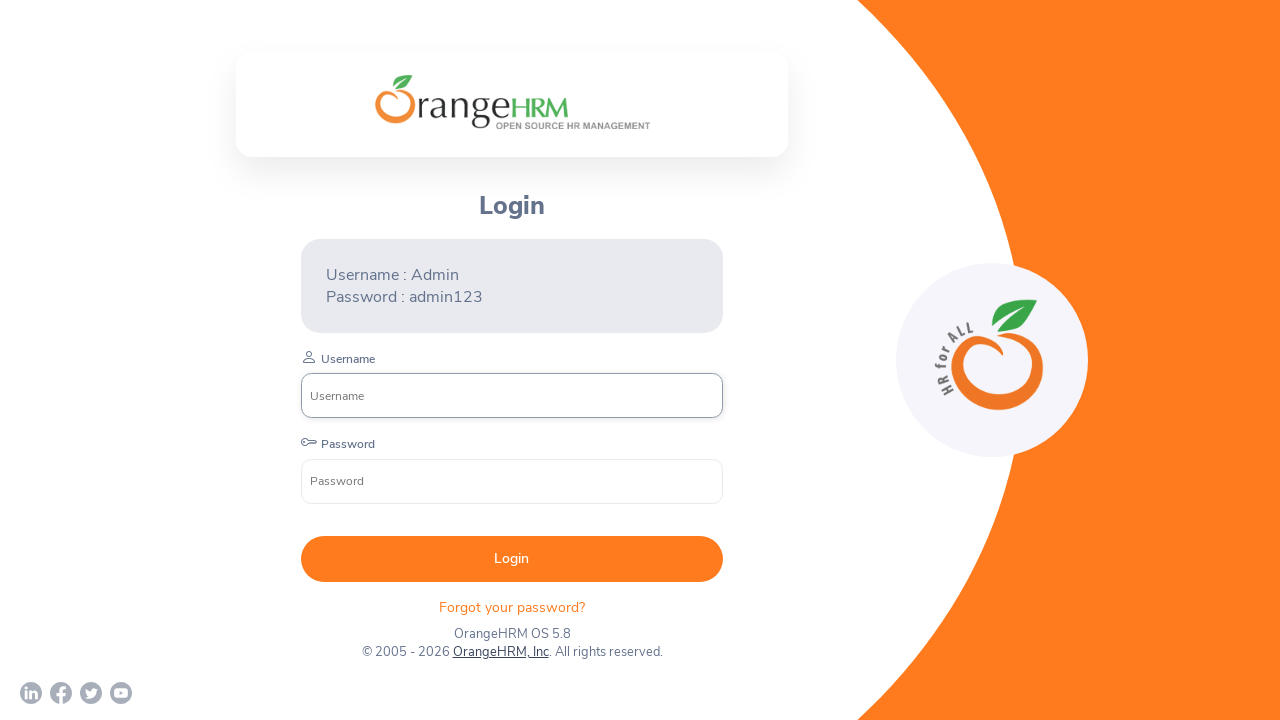

Verified page URL is the OrangeHRM login page
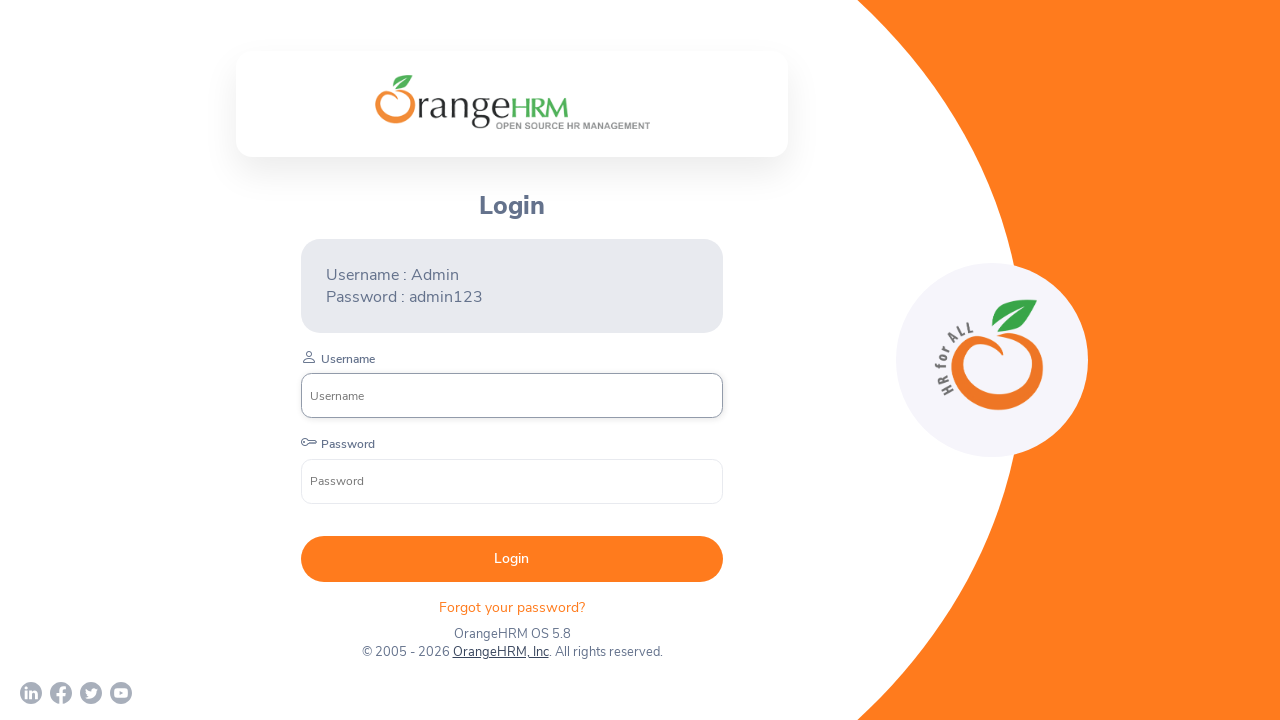

App container loaded and became visible
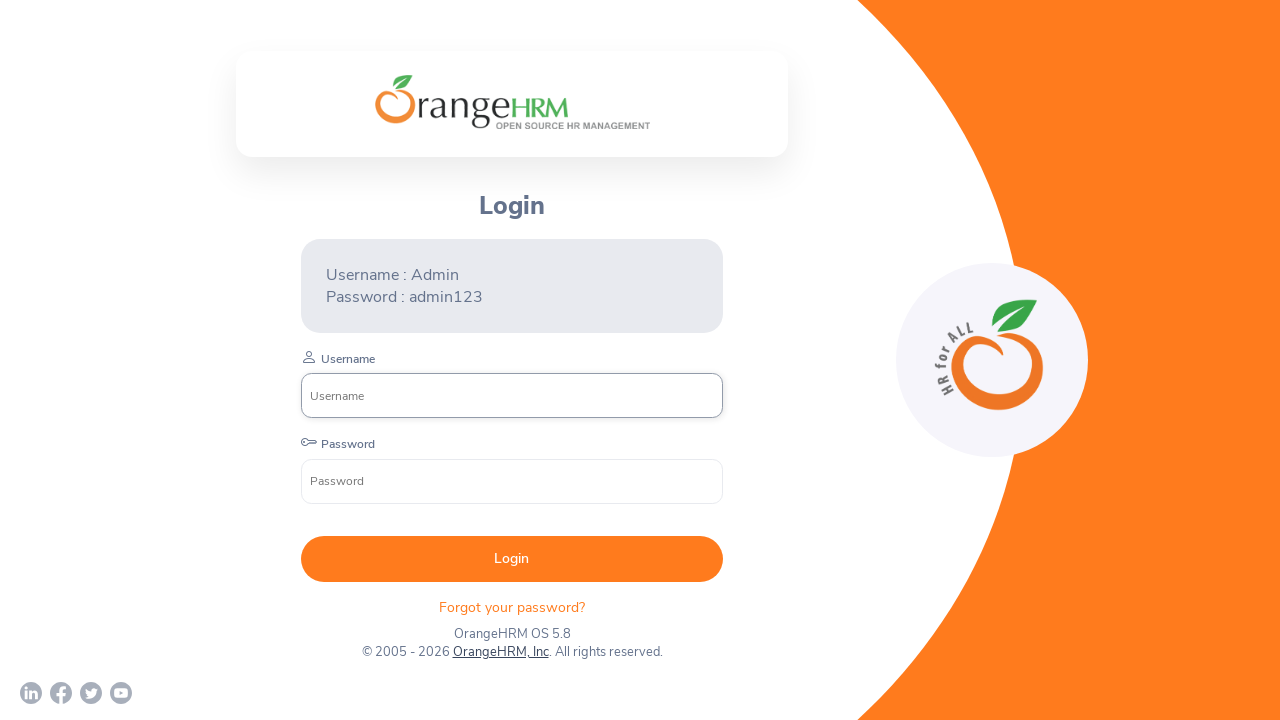

Username input field is present on the page
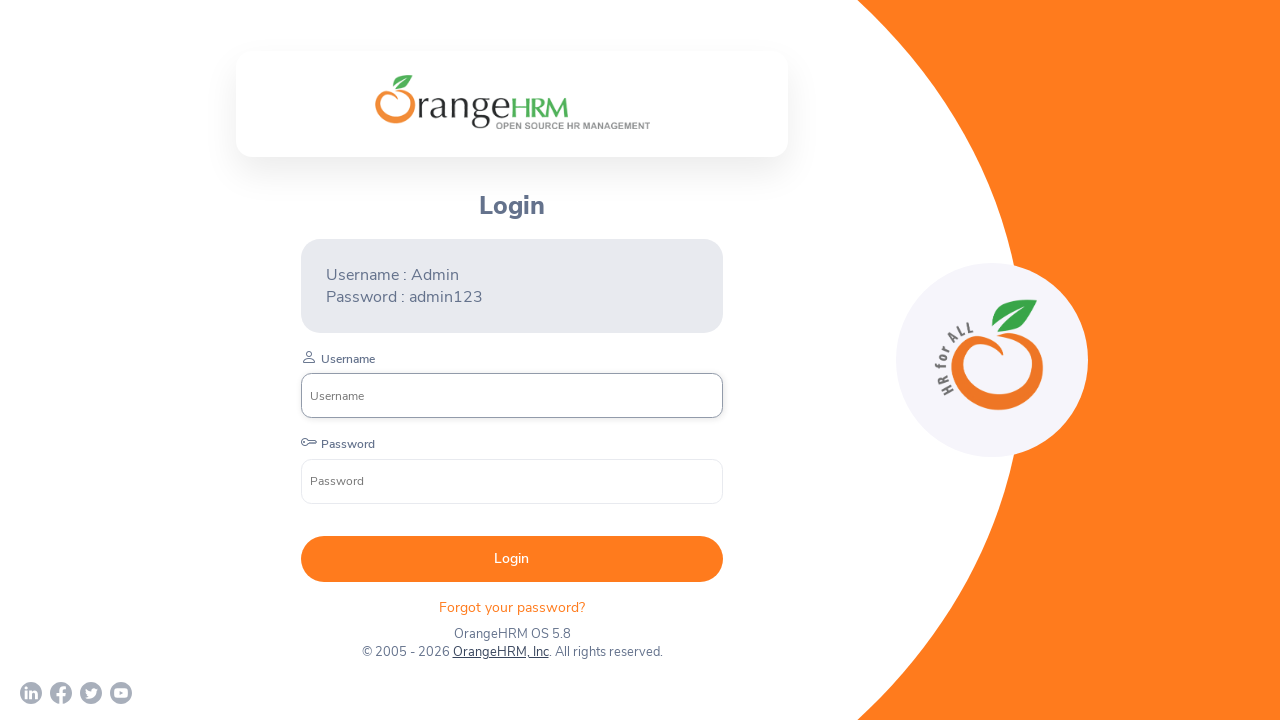

Password input field is present on the page
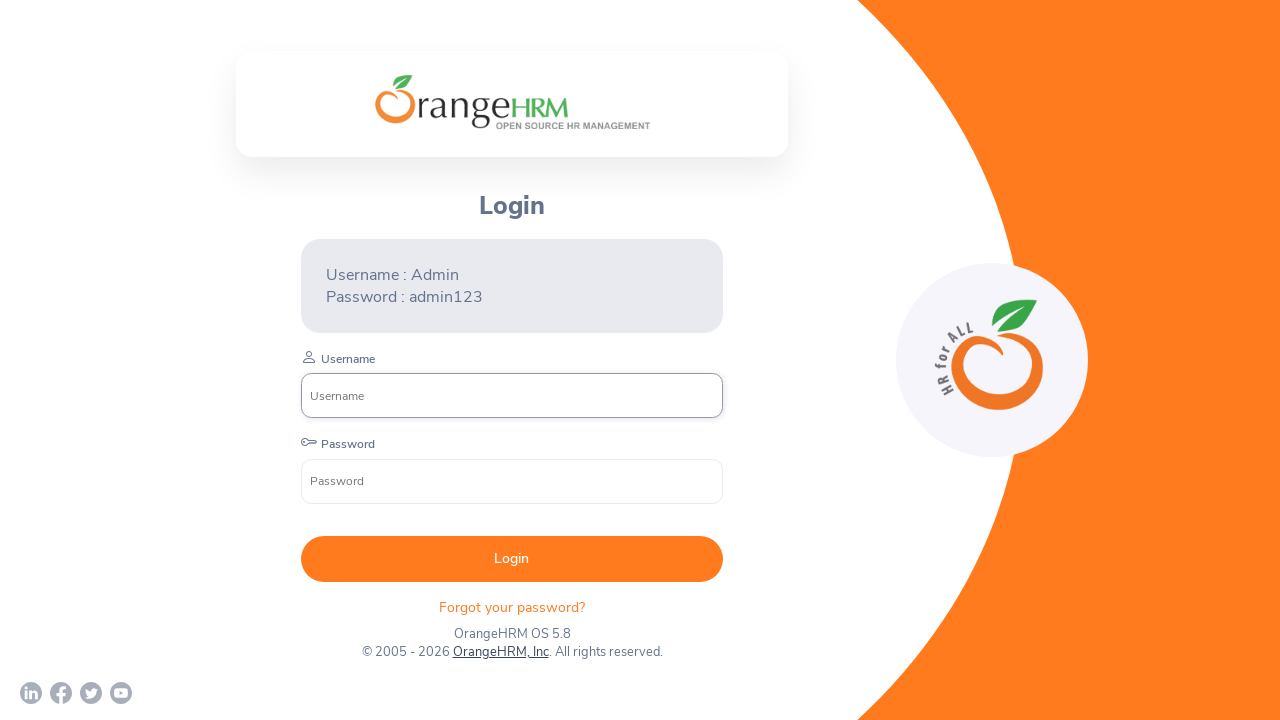

Login submit button is present on the page
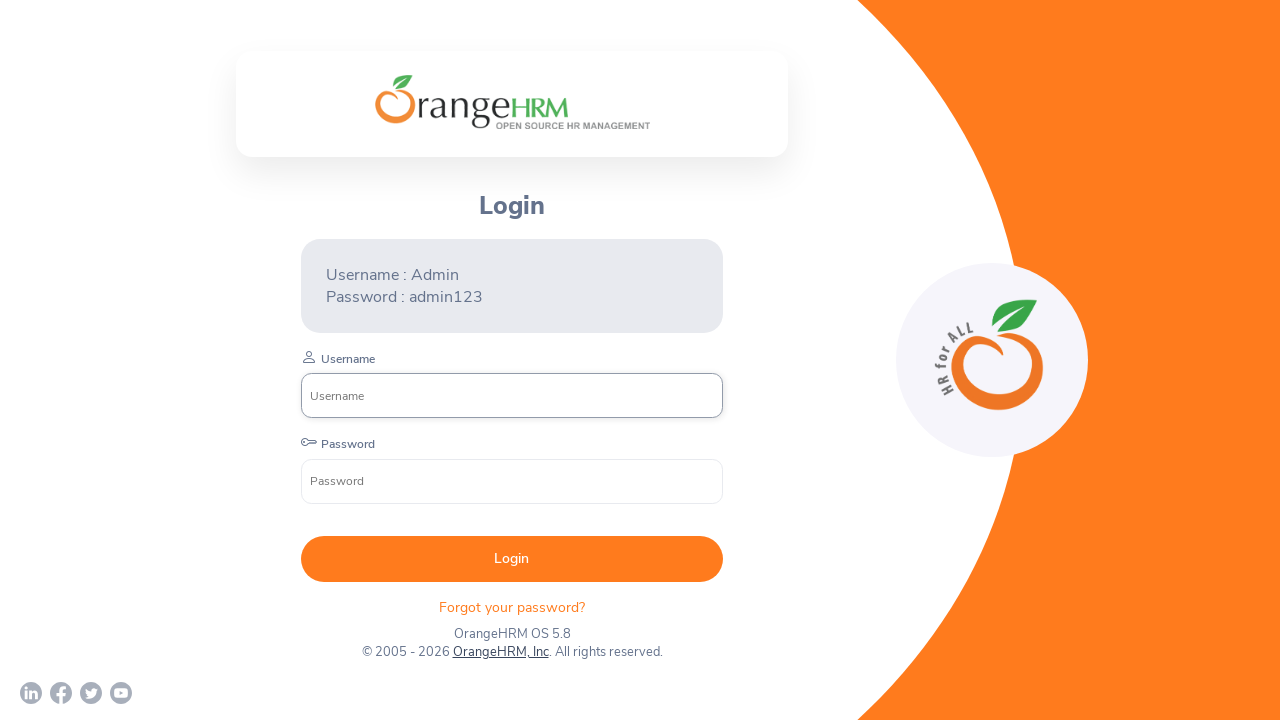

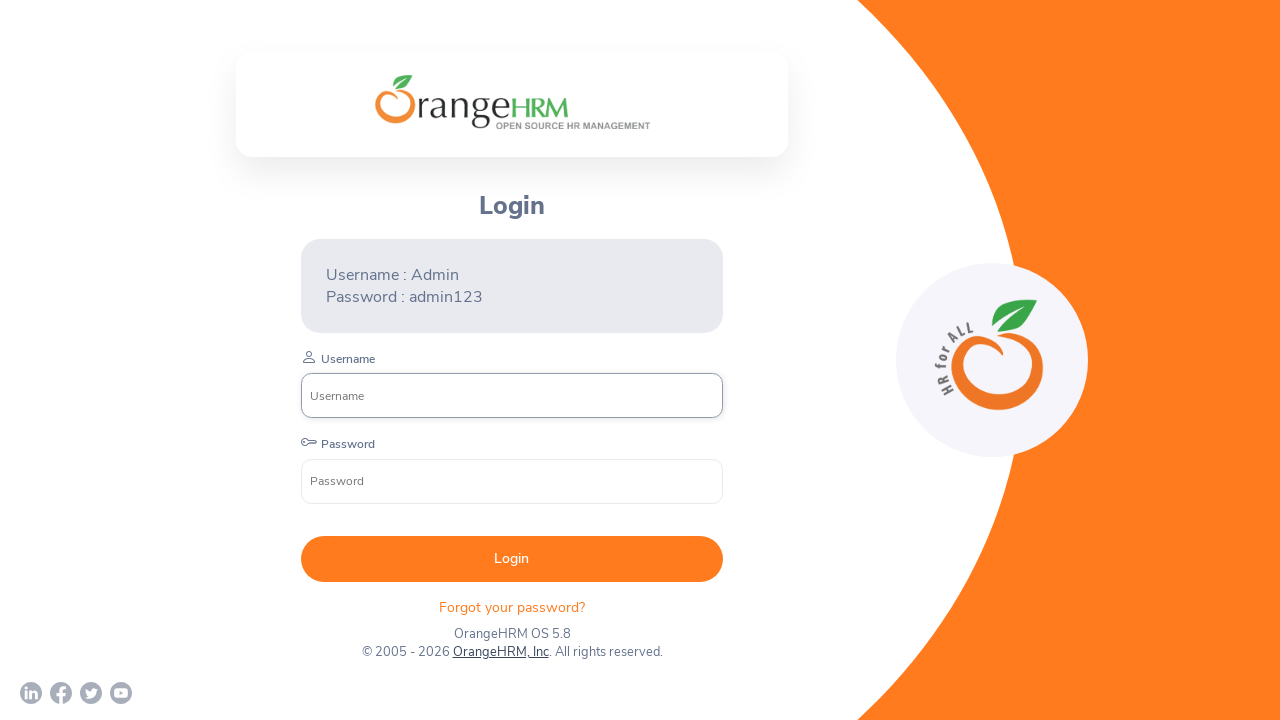